Tests navigation through a demo application by clicking on "UI Testing Concepts" and then "Web Table" sections, and verifies the table is displayed.

Starting URL: https://demoapps.qspiders.com/

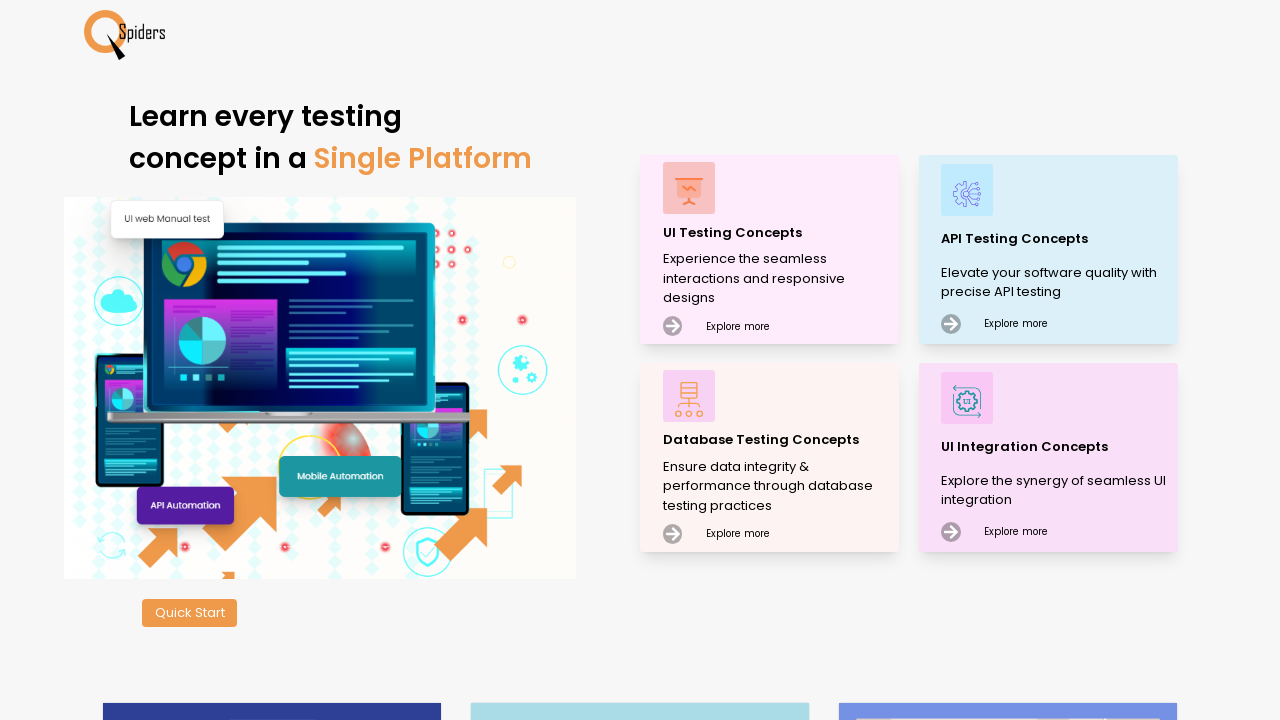

Clicked on 'UI Testing Concepts' section at (778, 232) on xpath=//p[text()='UI Testing Concepts']
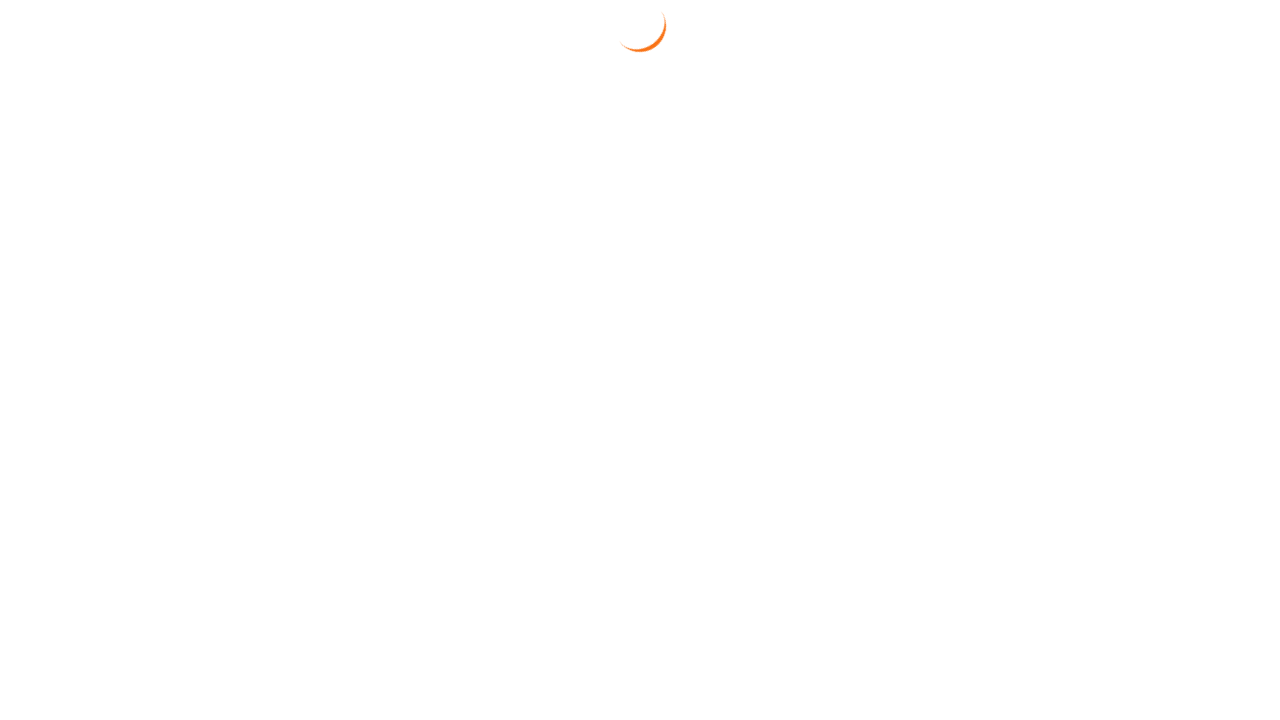

Clicked on 'Web Table' section at (54, 373) on xpath=//section[text()='Web Table']
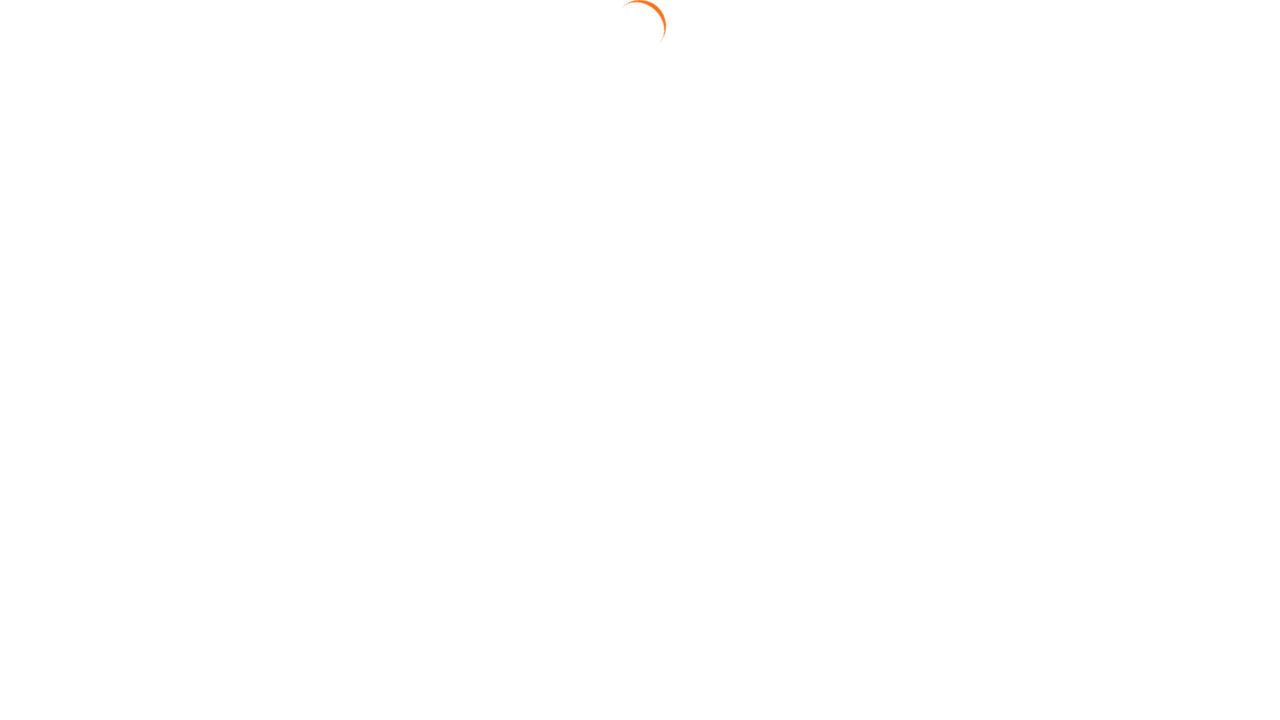

Web table loaded and displayed
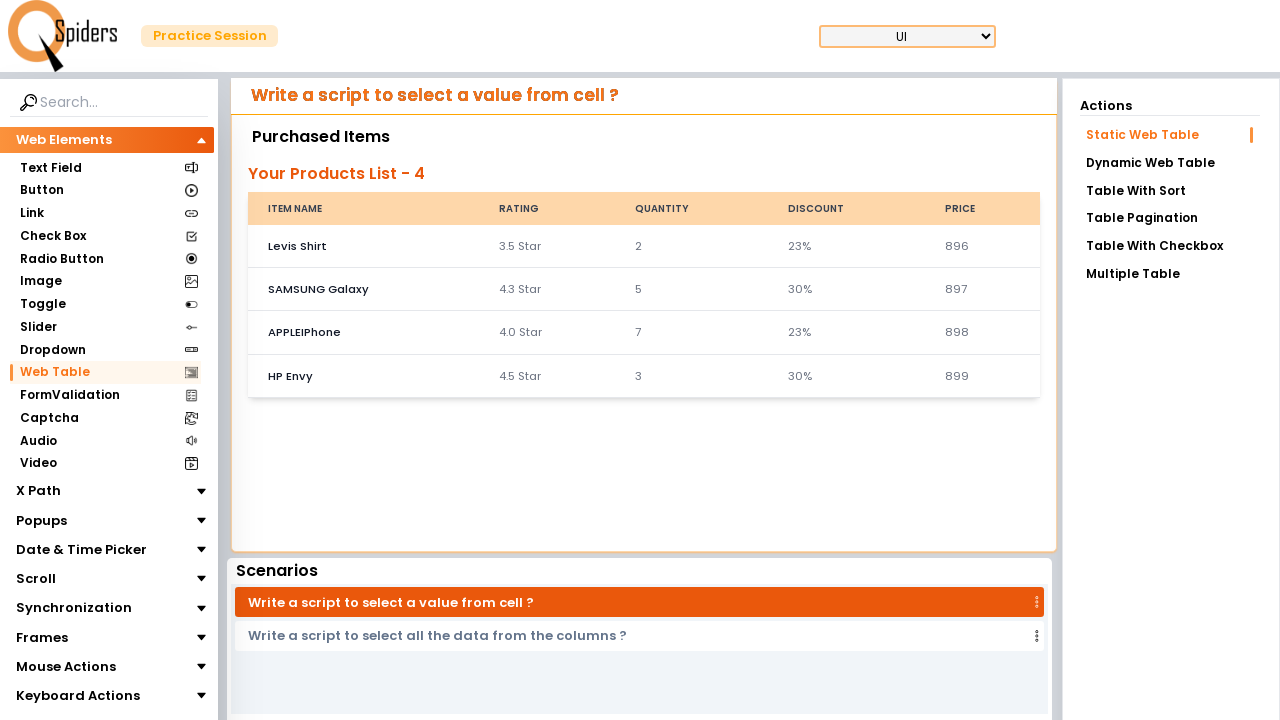

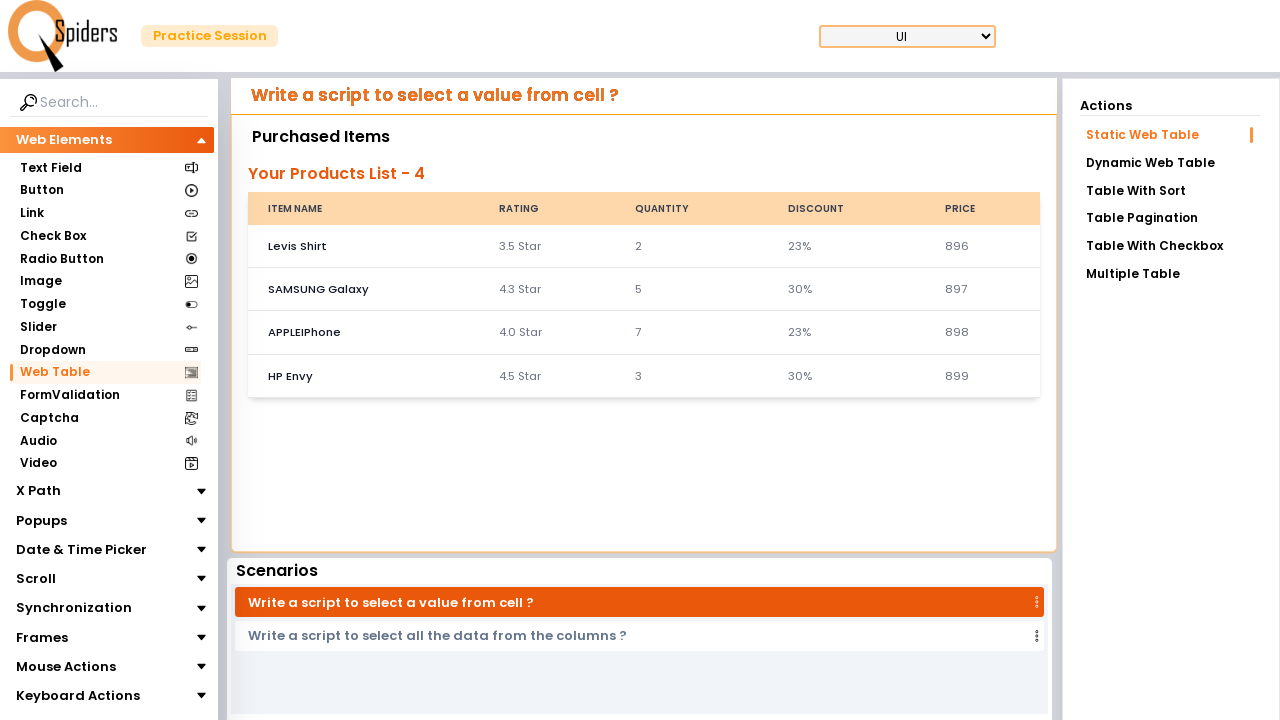